Tests marking a single todo item as complete by checking its checkbox and verifying it has the completed class

Starting URL: https://todomvc.com/examples/react/dist/

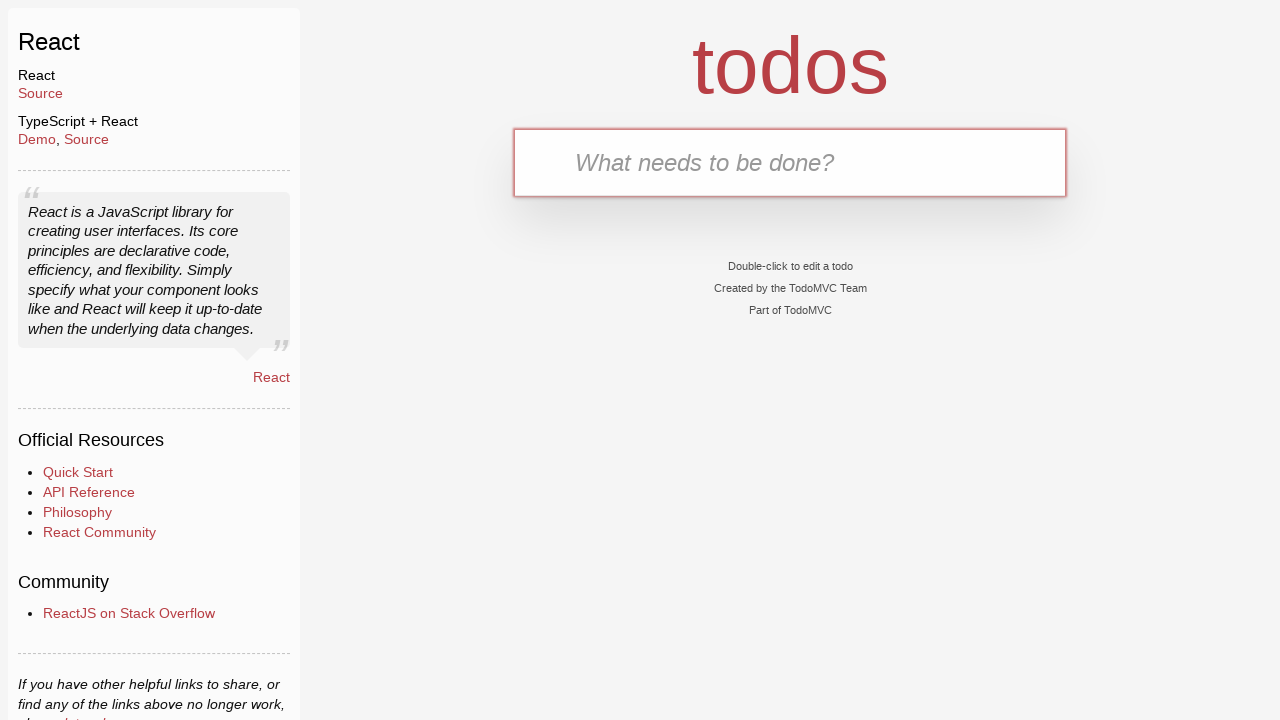

Filled new todo input field with 'test1' on .new-todo
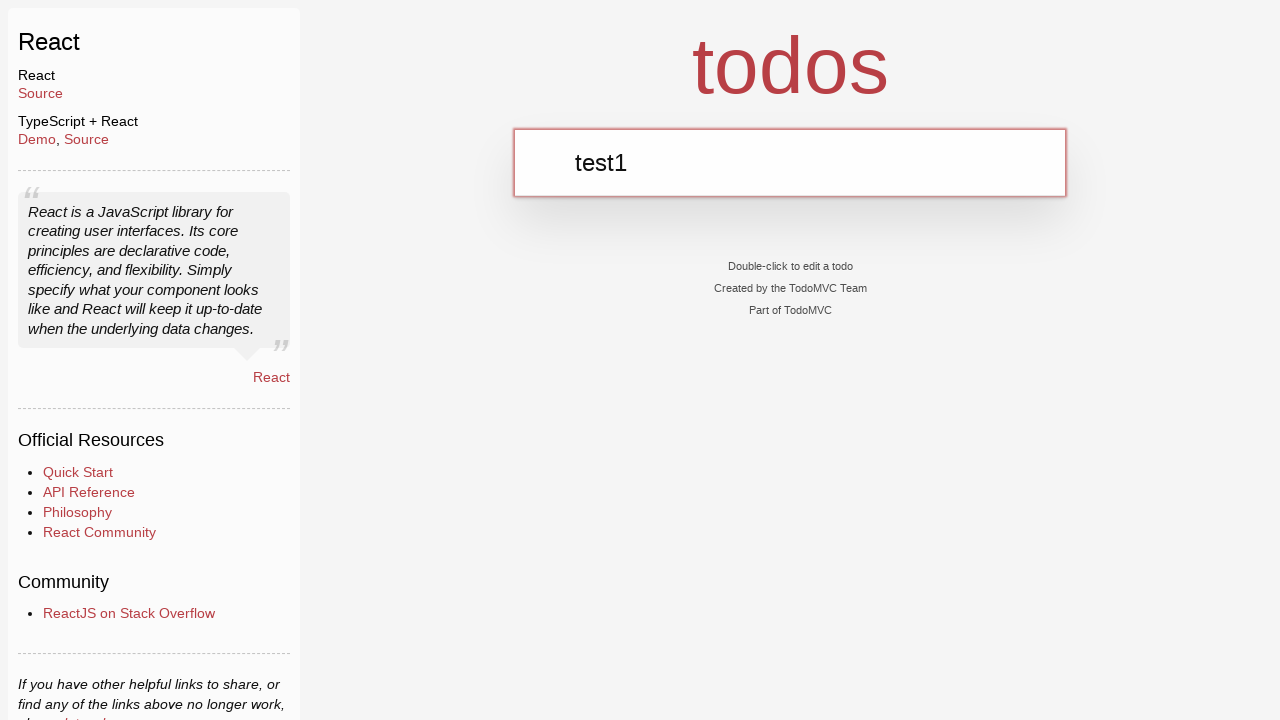

Pressed Enter to add the todo item
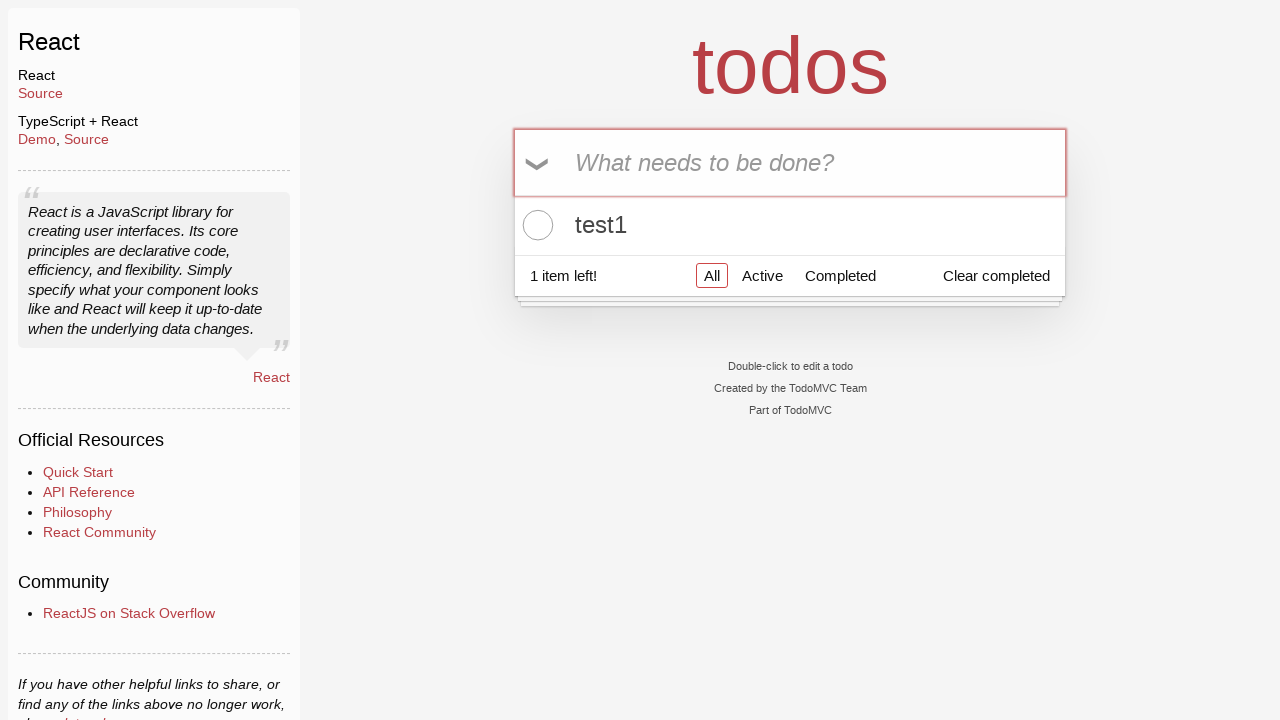

Clicked checkbox to mark todo item as complete at (535, 225) on .todo-list li .toggle
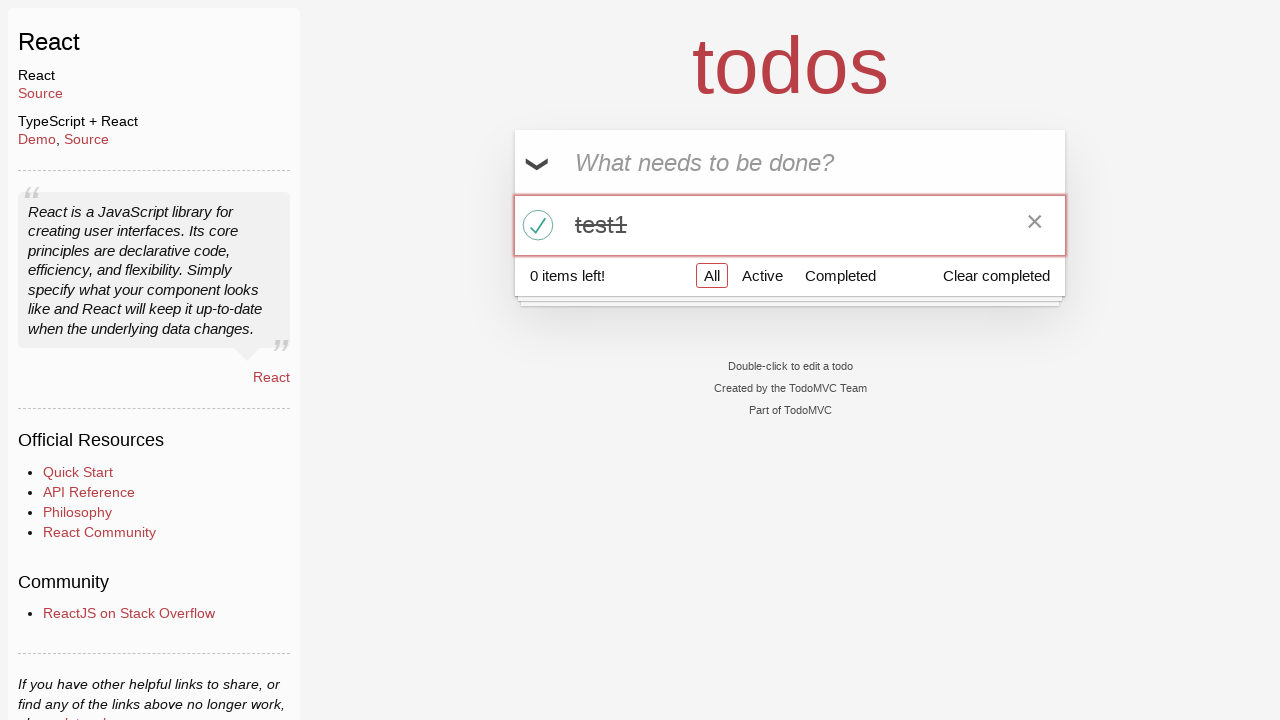

Verified todo item has completed class
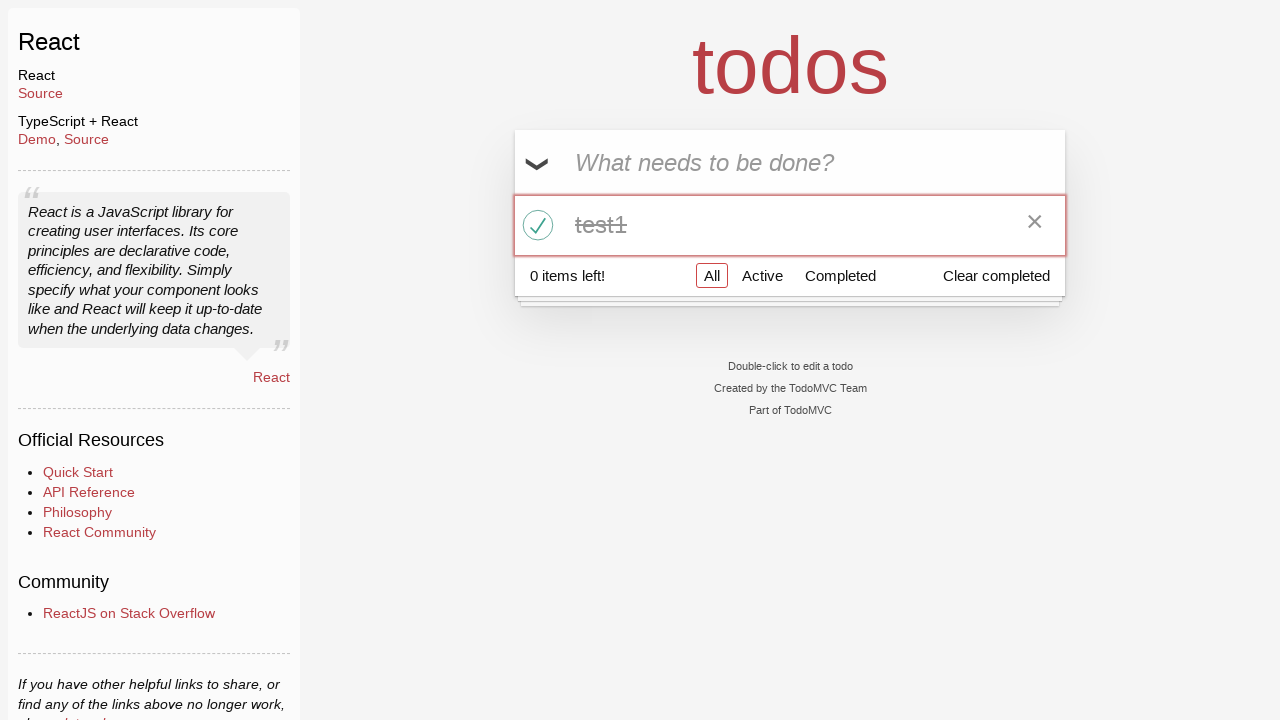

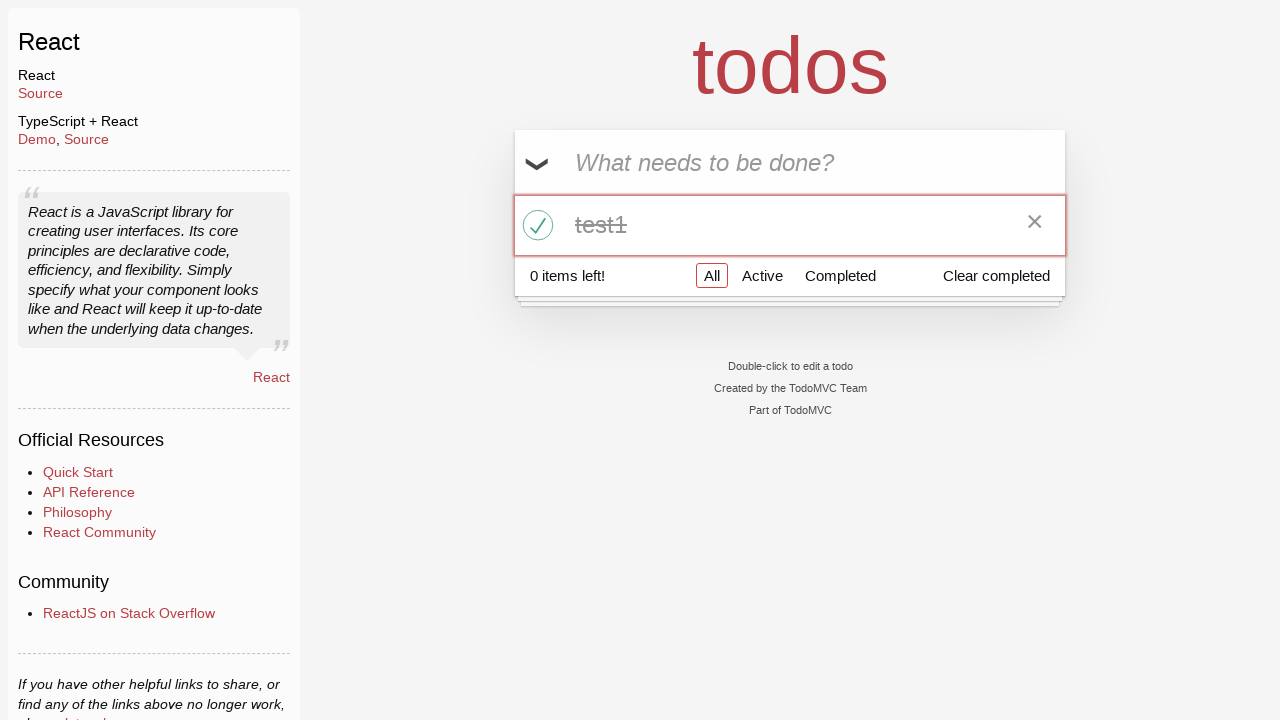